Tests checkbox interaction on a practice form by scrolling to the Sports checkbox and clicking it using JavaScript execution

Starting URL: https://demoqa.com/automation-practice-form

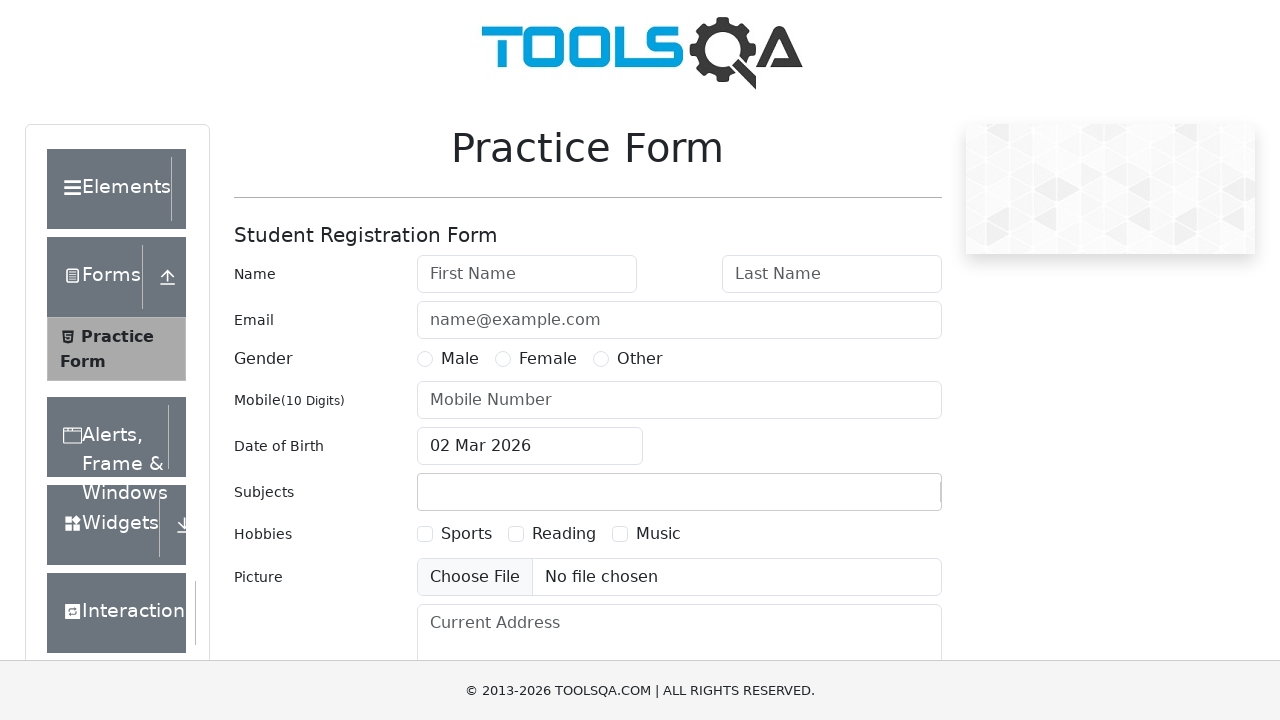

Waited for Sports checkbox to be visible
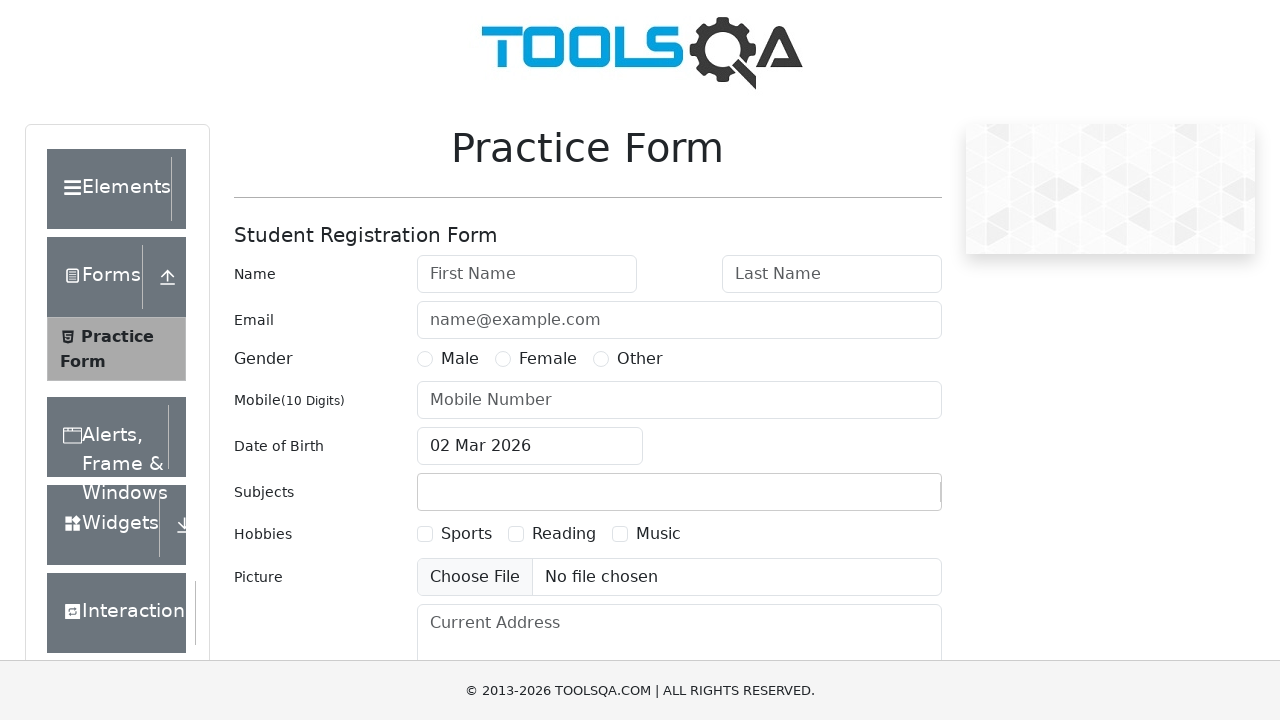

Retrieved Sports checkbox label text
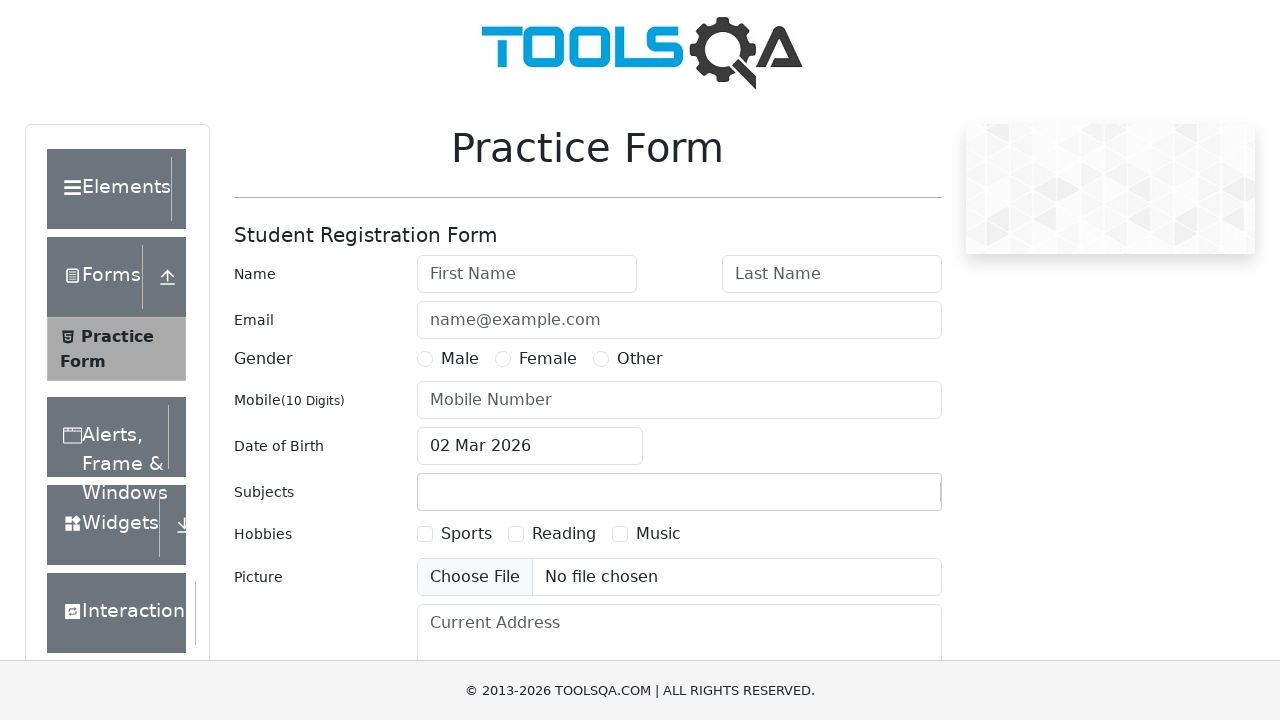

Located Sports checkbox element
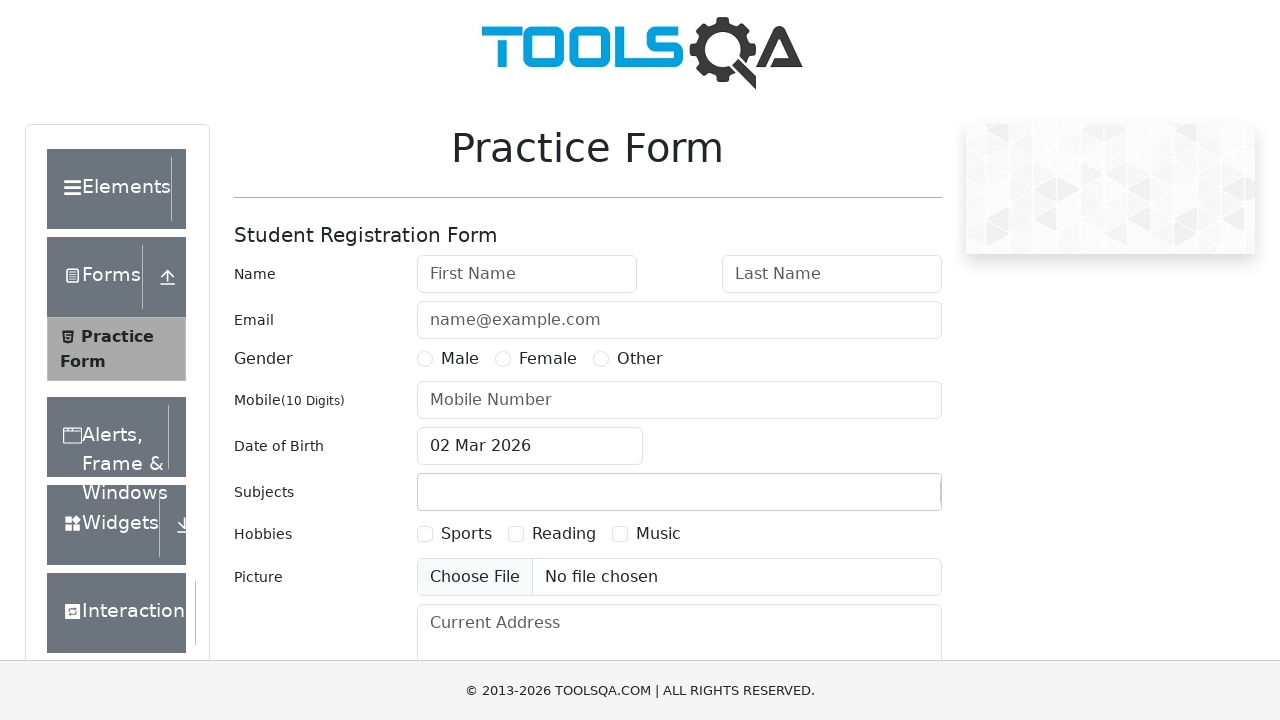

Confirmed Sports checkbox is enabled
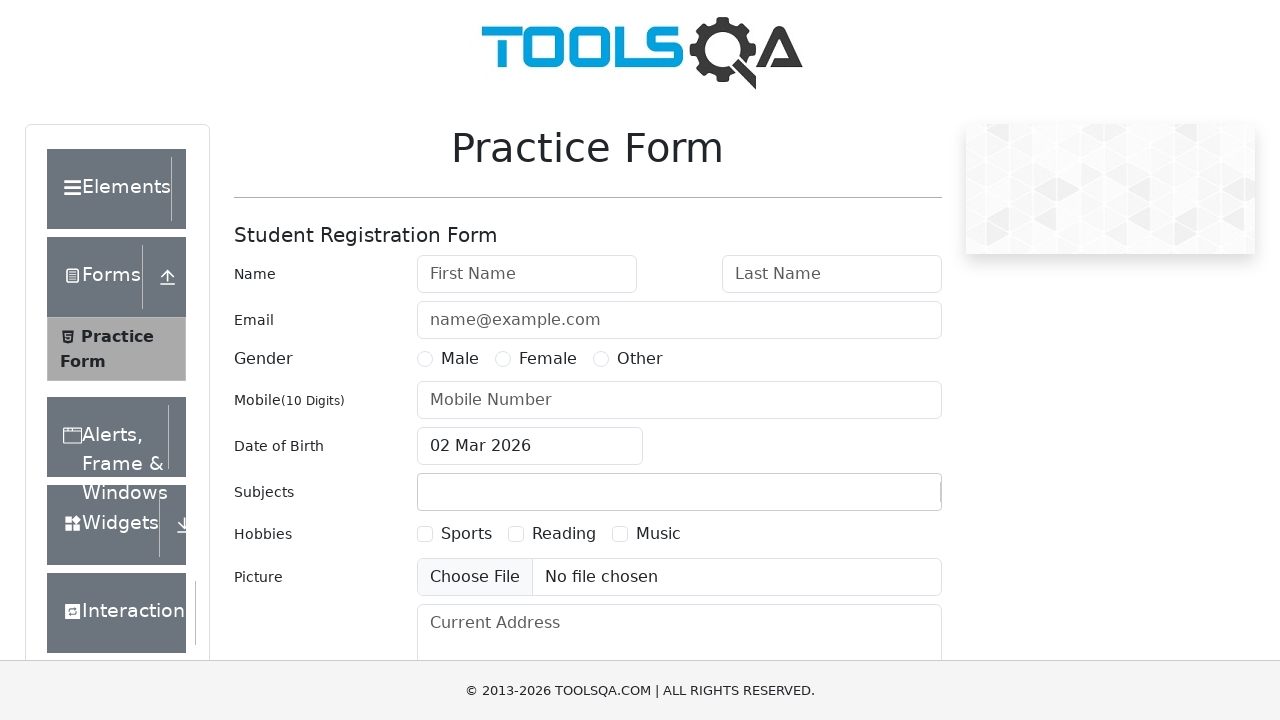

Scrolled Sports checkbox into view
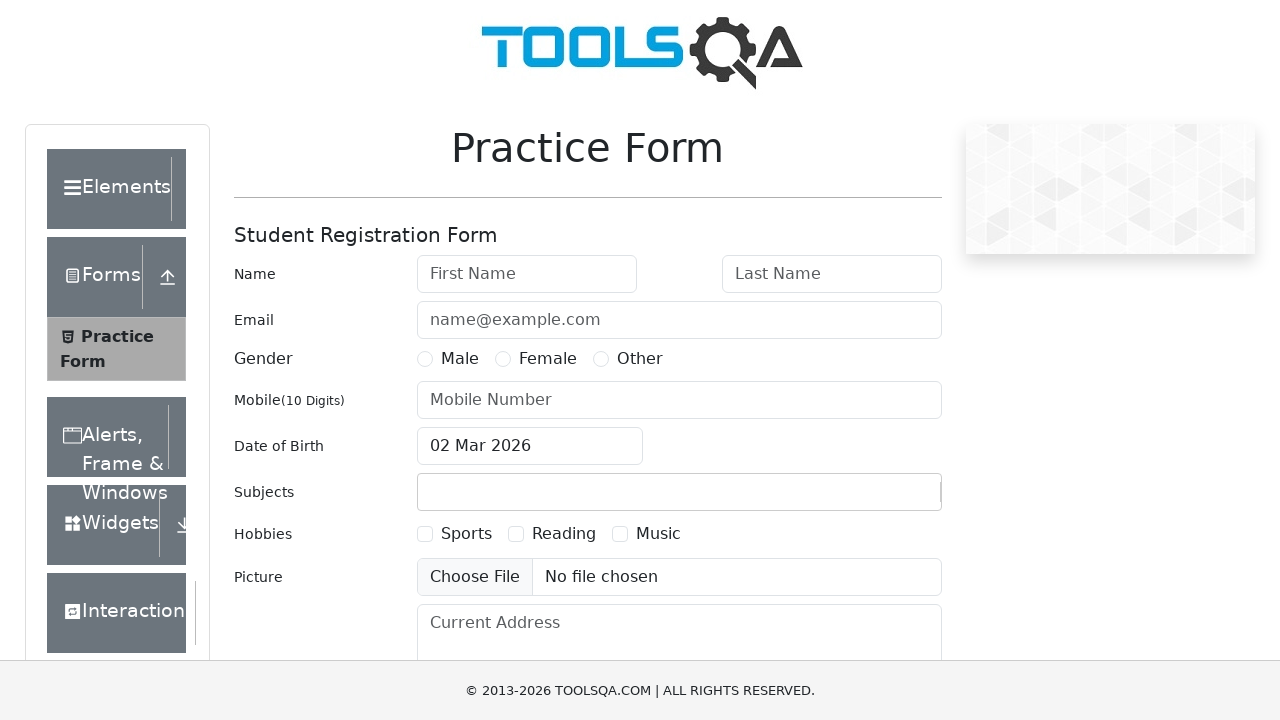

Clicked Sports checkbox using label at (466, 534) on label[for='hobbies-checkbox-1']
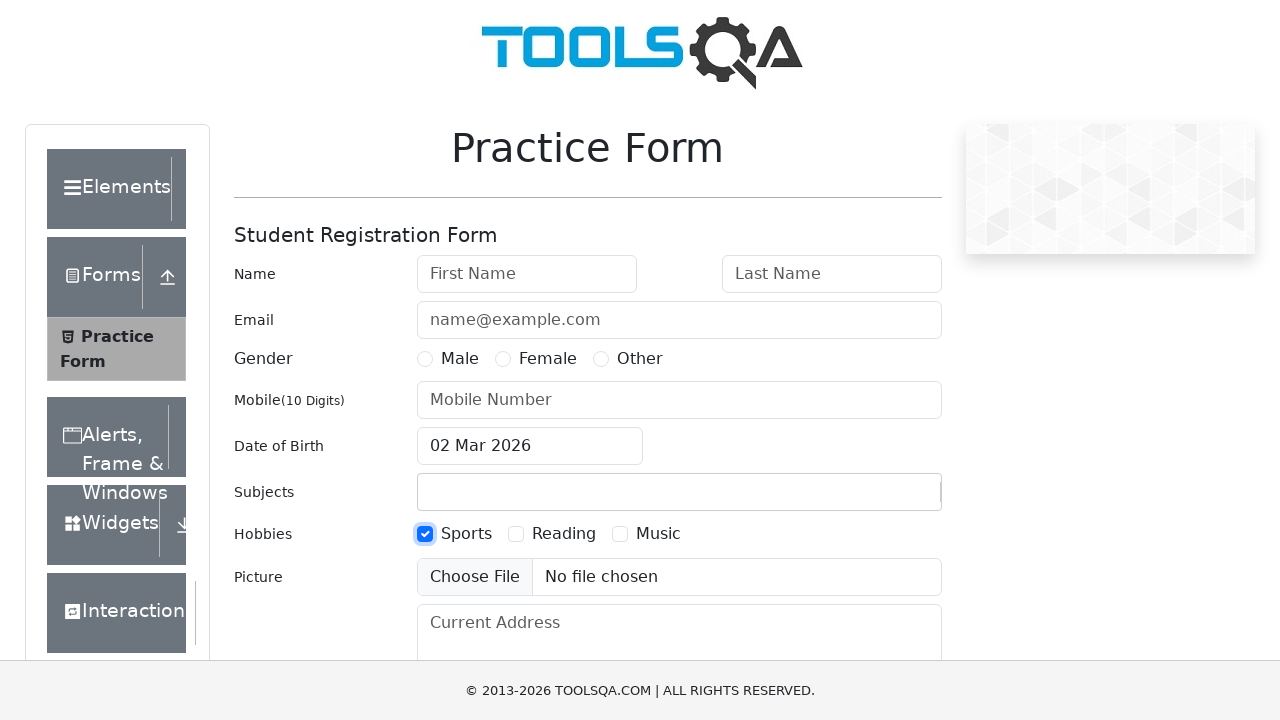

Sports checkbox clicked successfully
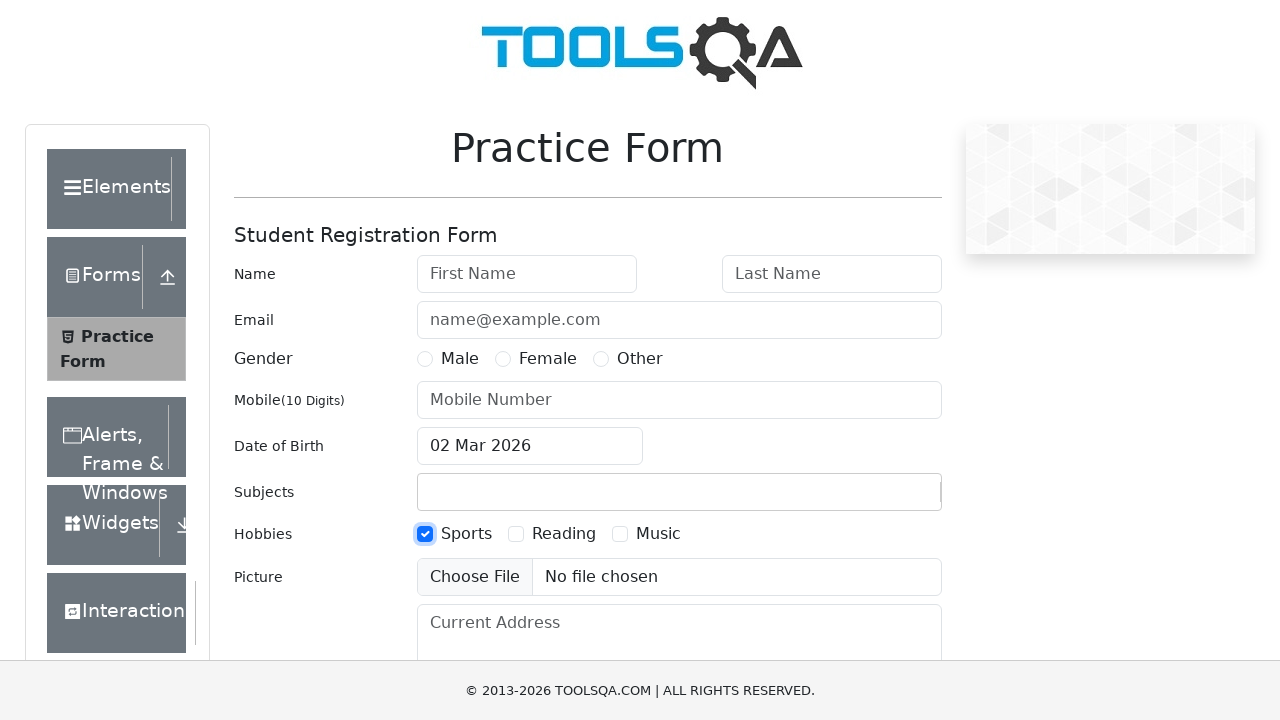

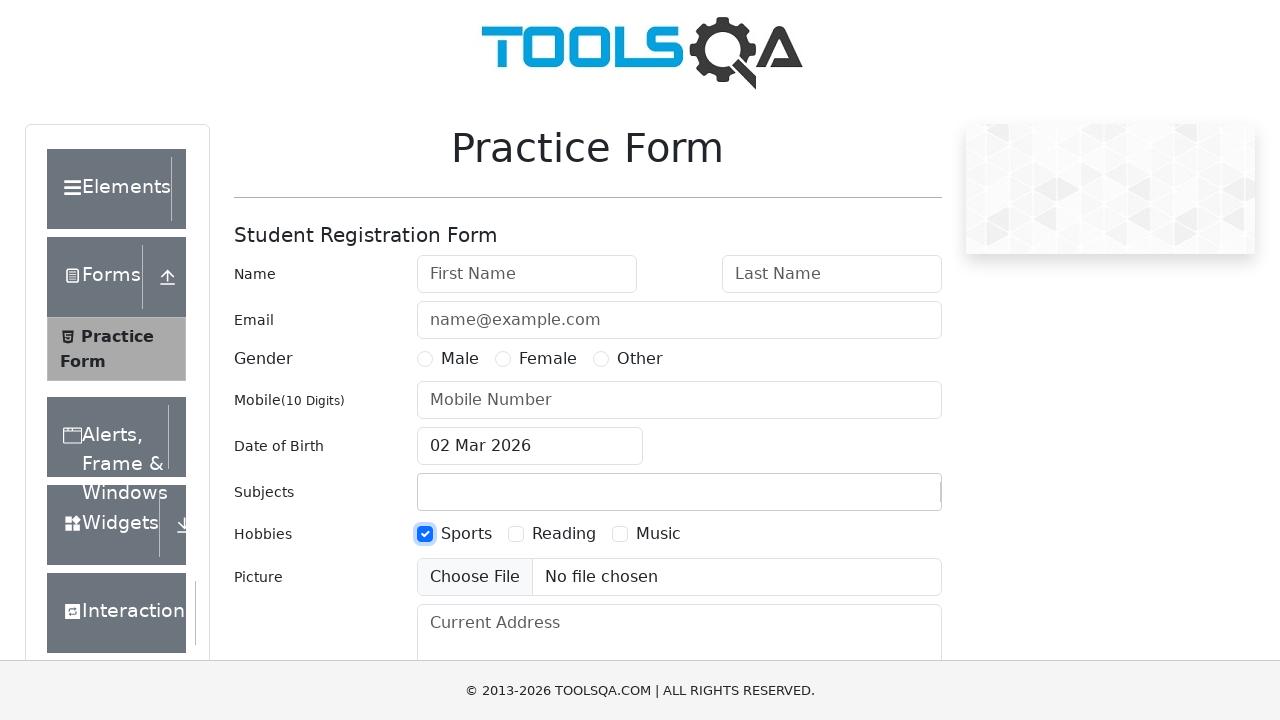